Tests dynamic content loading by clicking a button and waiting for hidden content to become visible

Starting URL: https://the-internet.herokuapp.com/dynamic_loading/1

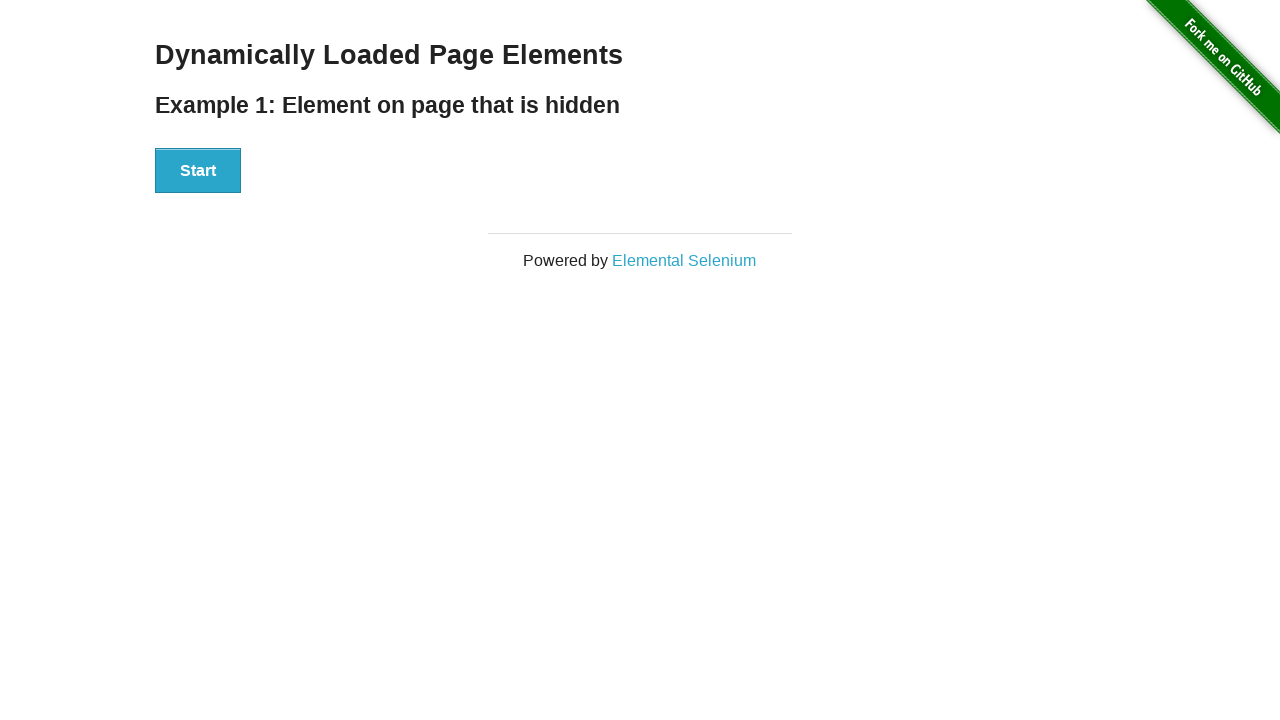

Clicked Start button to trigger dynamic loading at (198, 171) on [id='start'] button
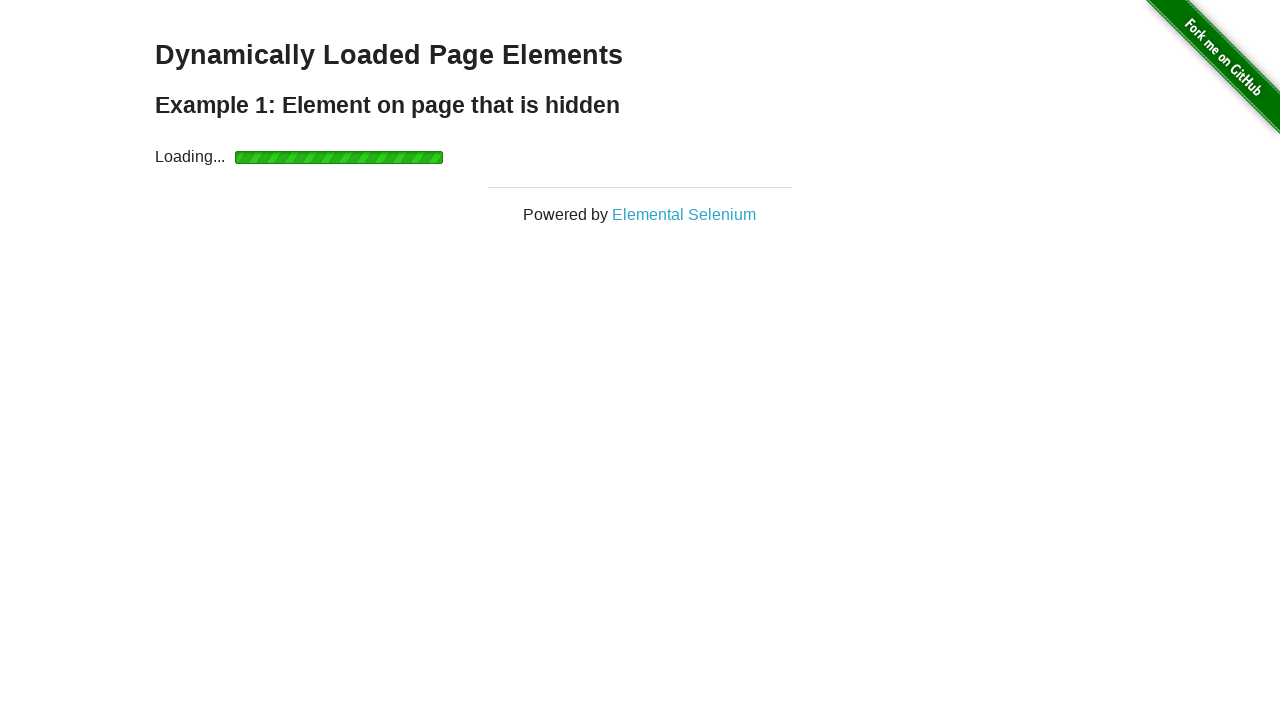

Waited for hidden content to become visible
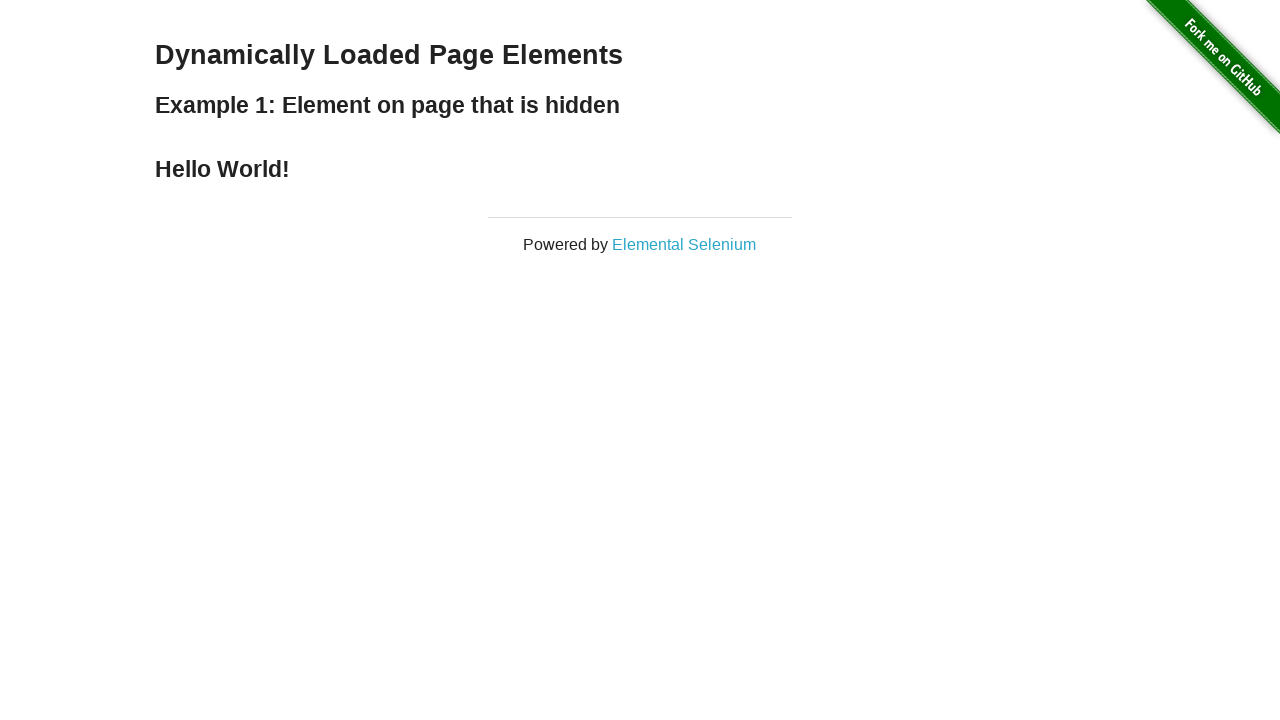

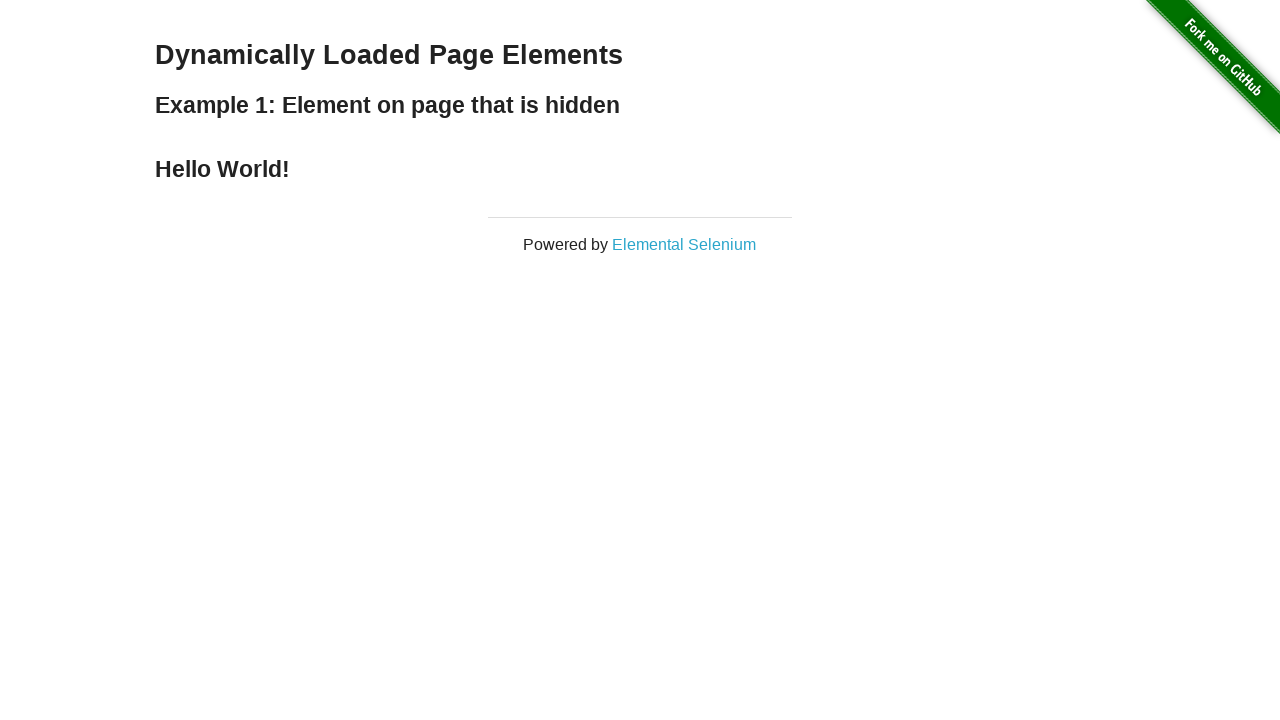